Navigates to the Selenium official website and verifies the page title matches "Selenium"

Starting URL: https://www.selenium.dev

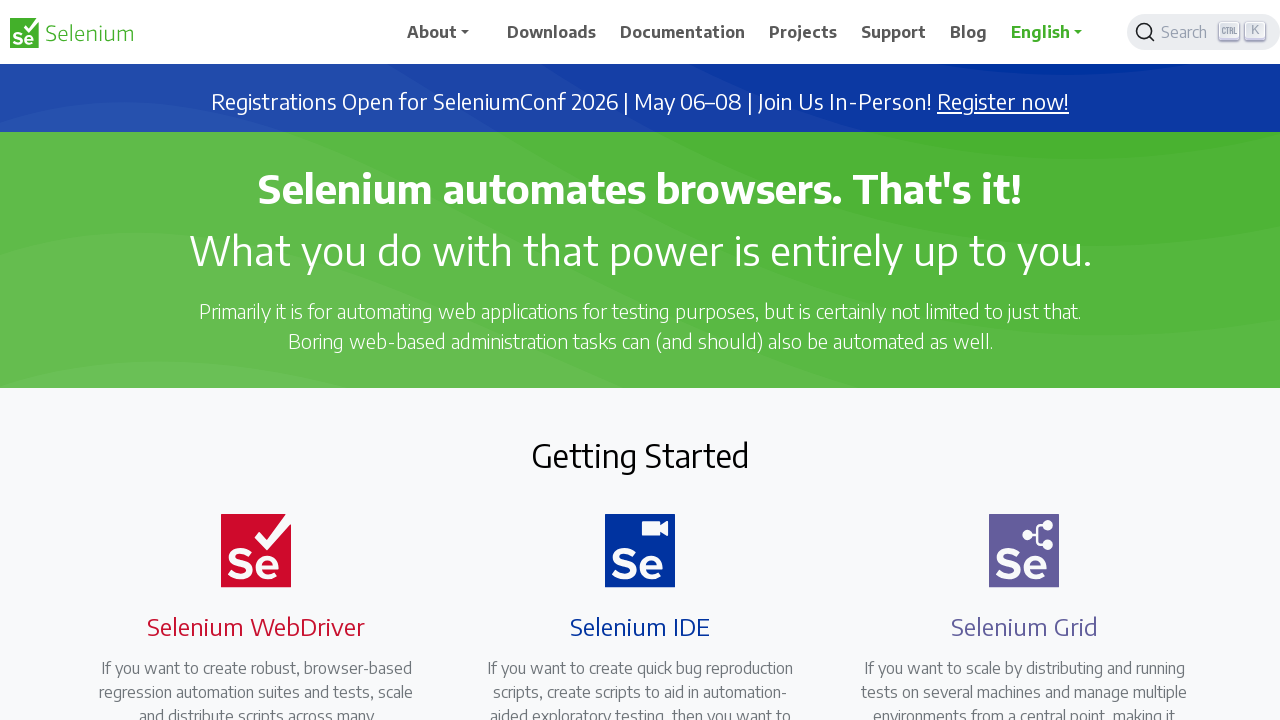

Password reset form loaded - username input field is visible
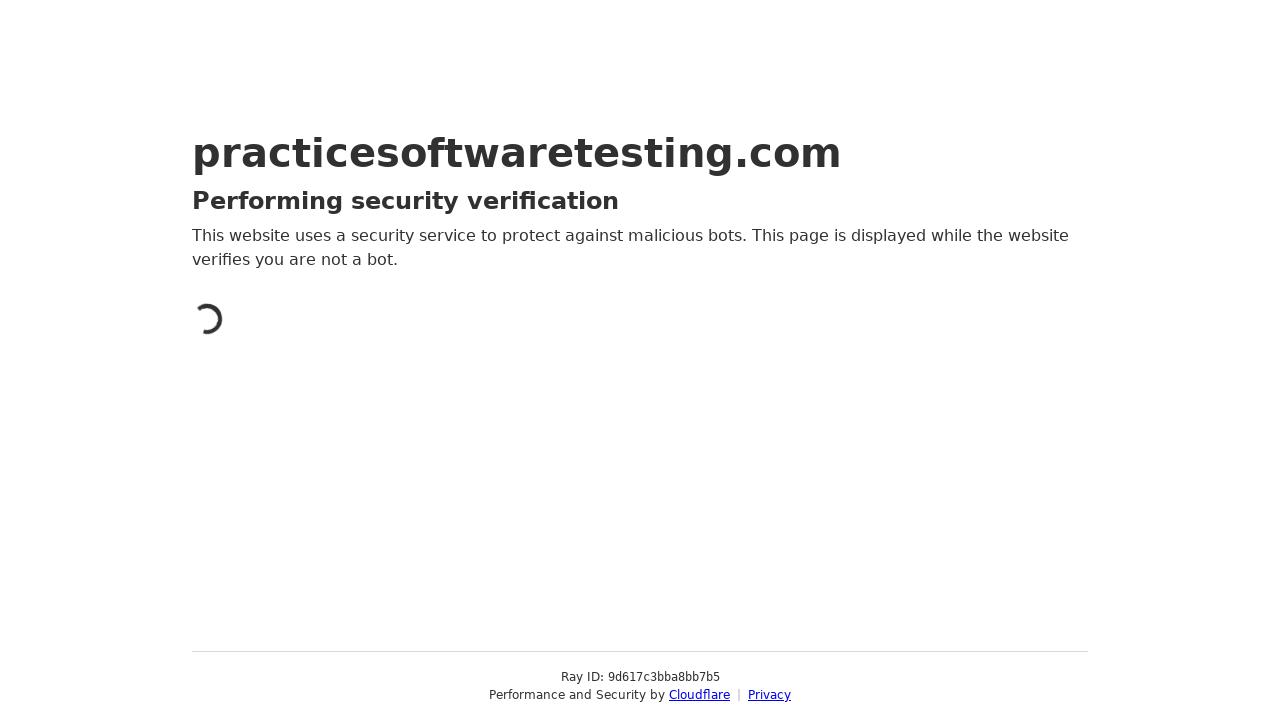

Entered username 'john.smith' in the reset password form
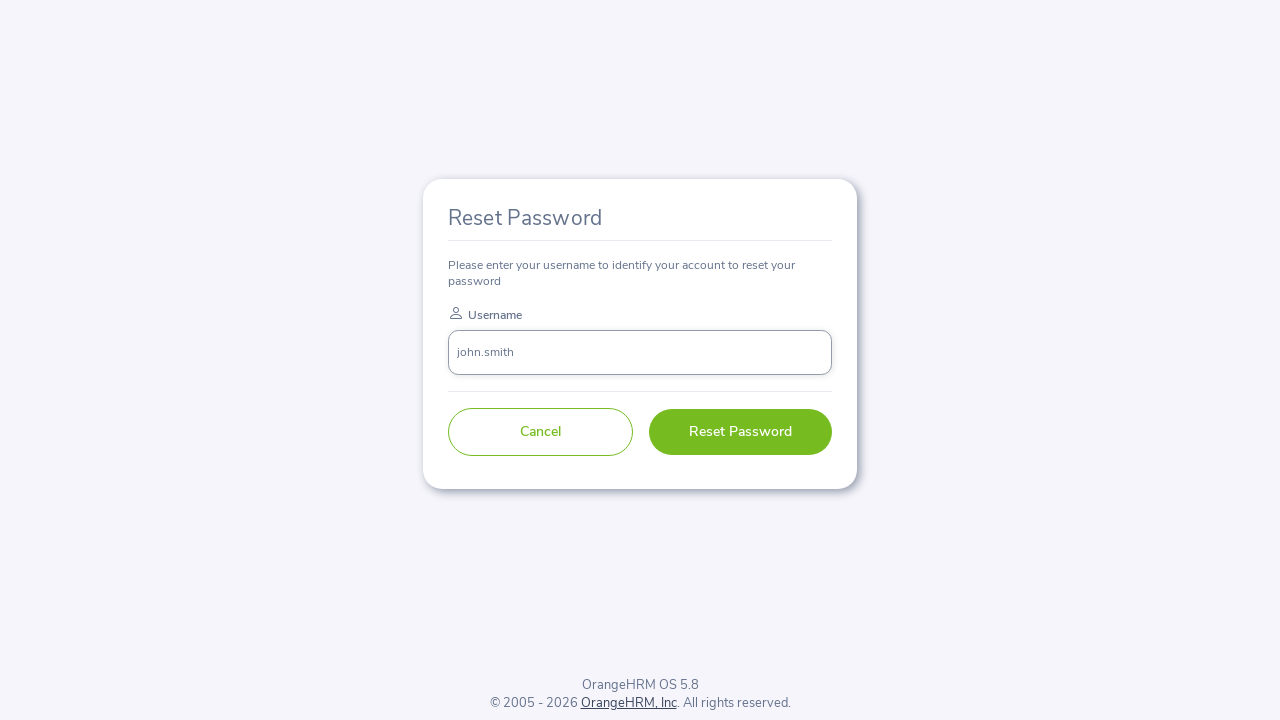

Clicked the Reset Password button to submit the form
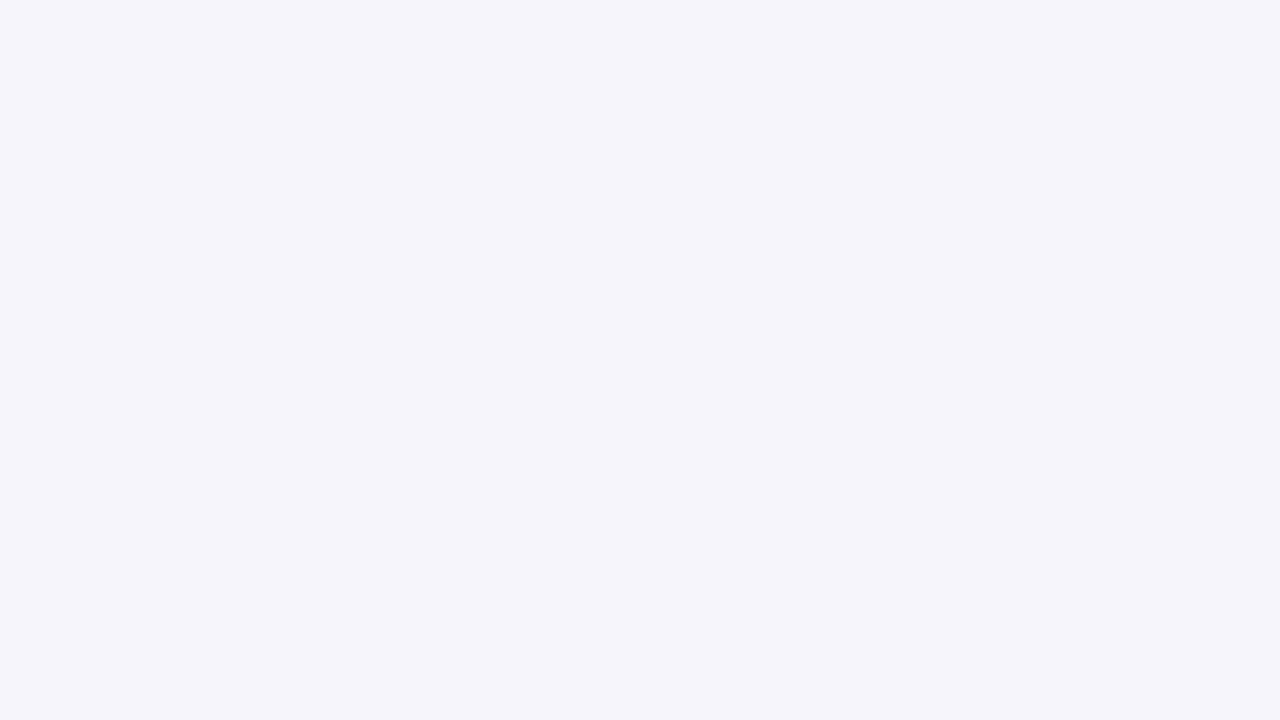

Success message 'Reset Password link sent successfully' appeared
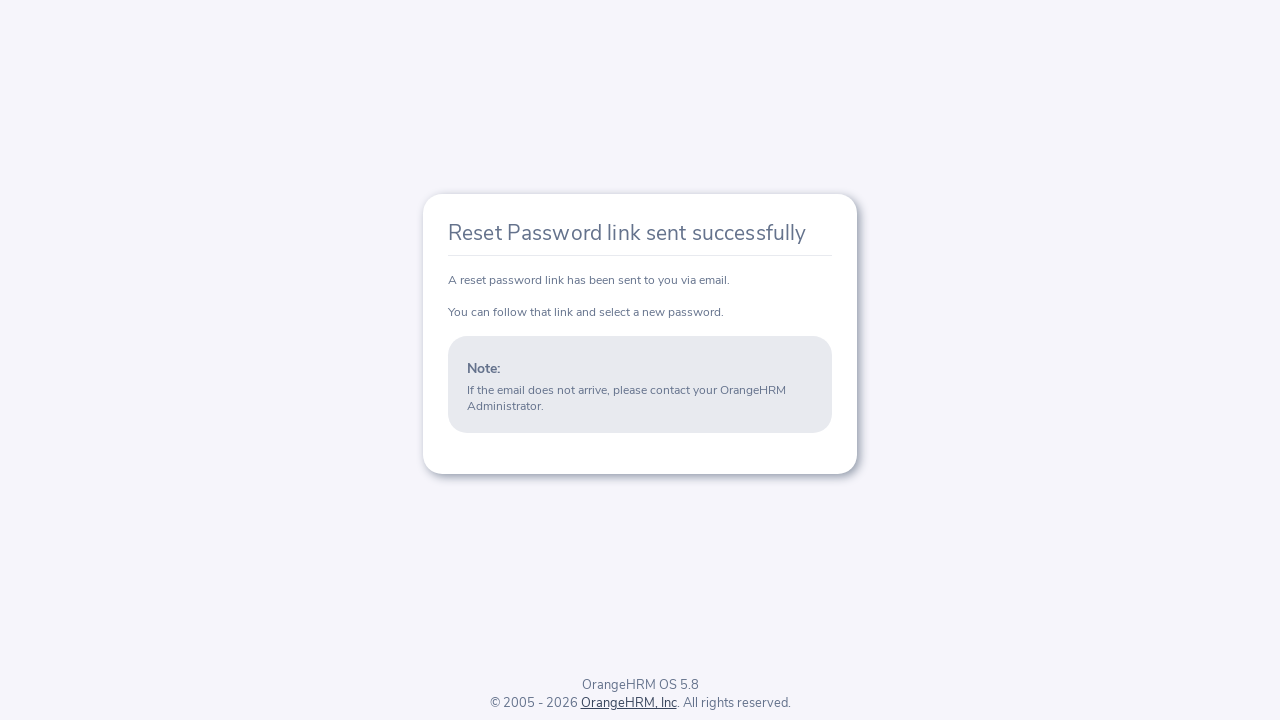

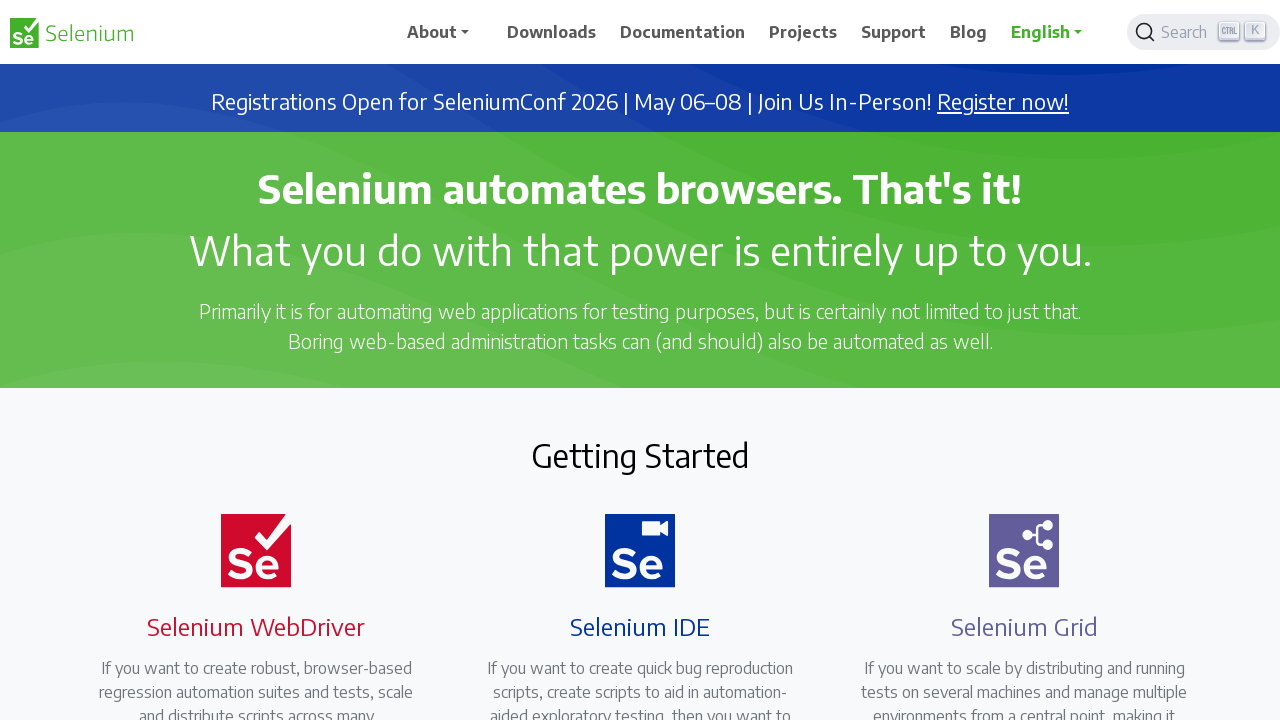